Tests drag and drop functionality on jQuery UI demo page by dragging an element and dropping it onto a target droppable area

Starting URL: https://jqueryui.com/droppable/

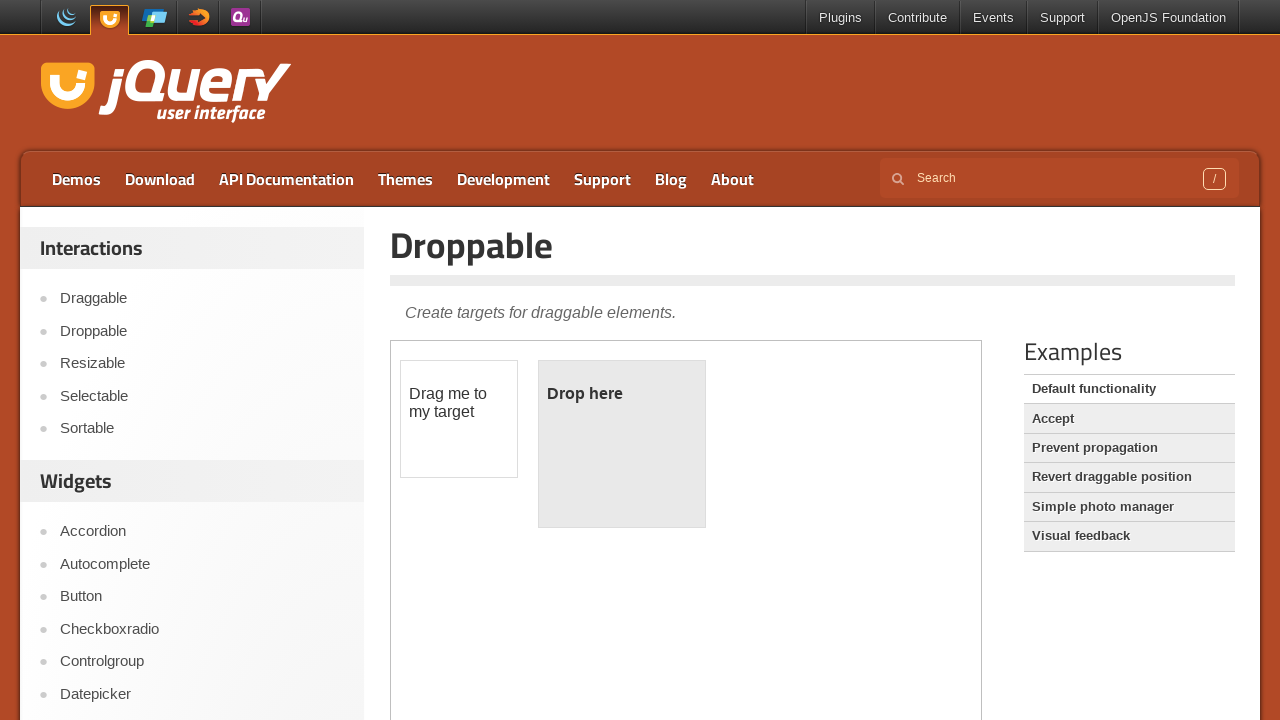

Located the iframe containing the drag and drop demo
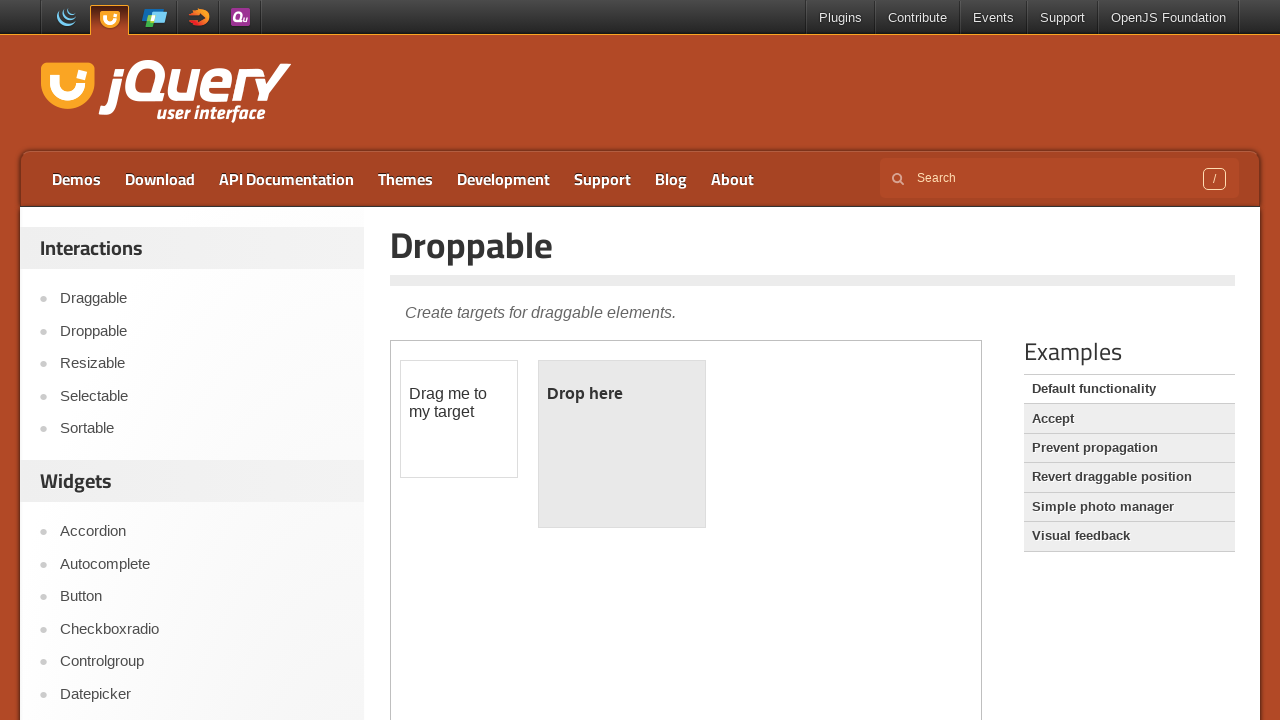

Located the draggable element with ID 'draggable'
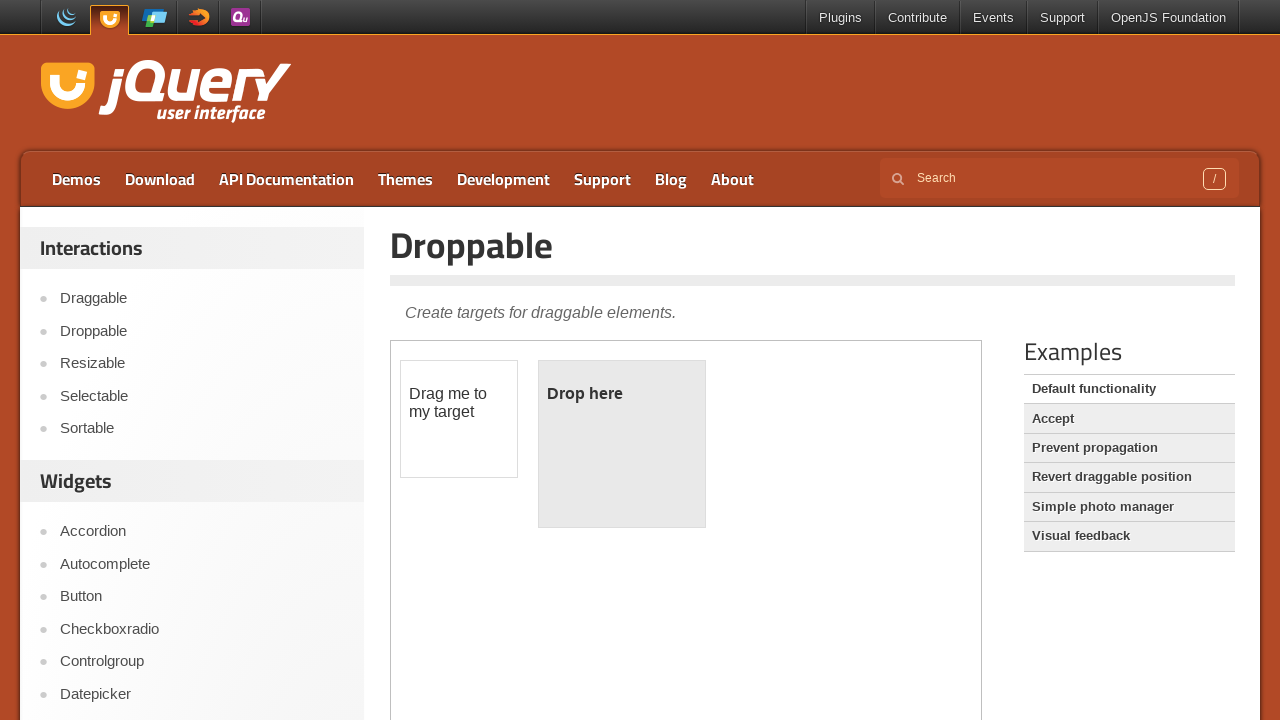

Located the droppable target element with ID 'droppable'
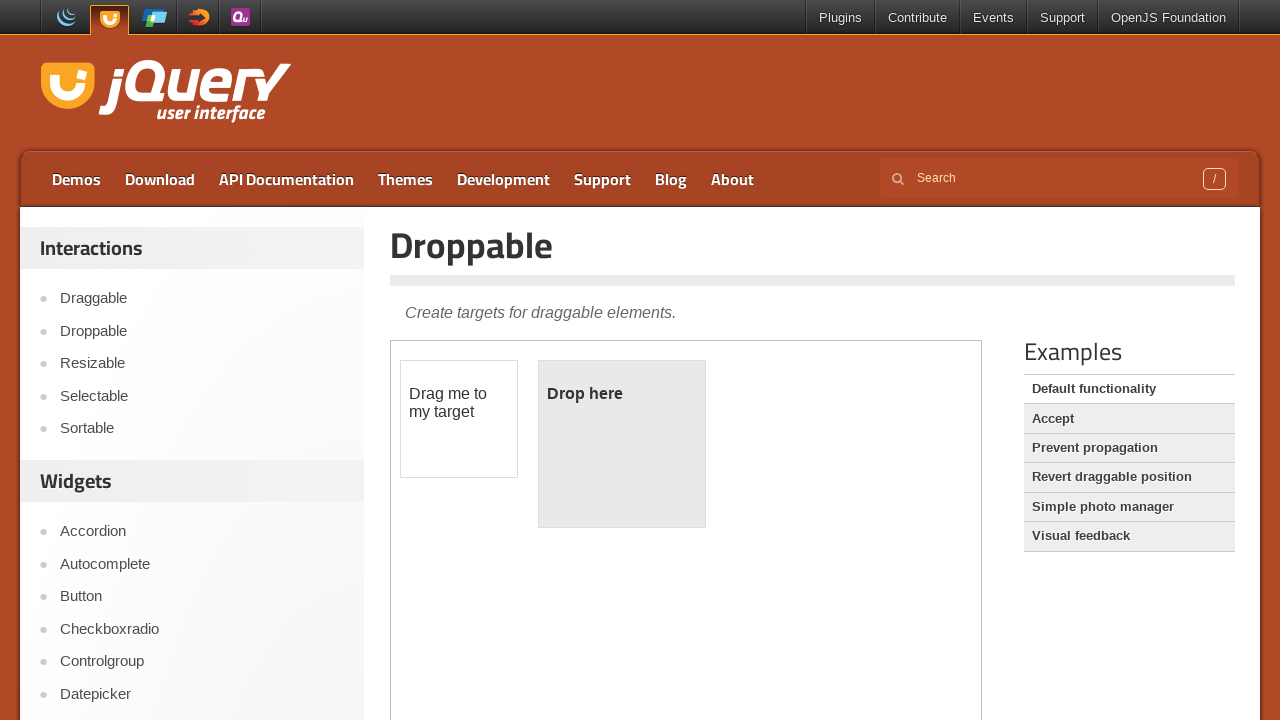

Dragged the draggable element and dropped it onto the droppable target at (622, 444)
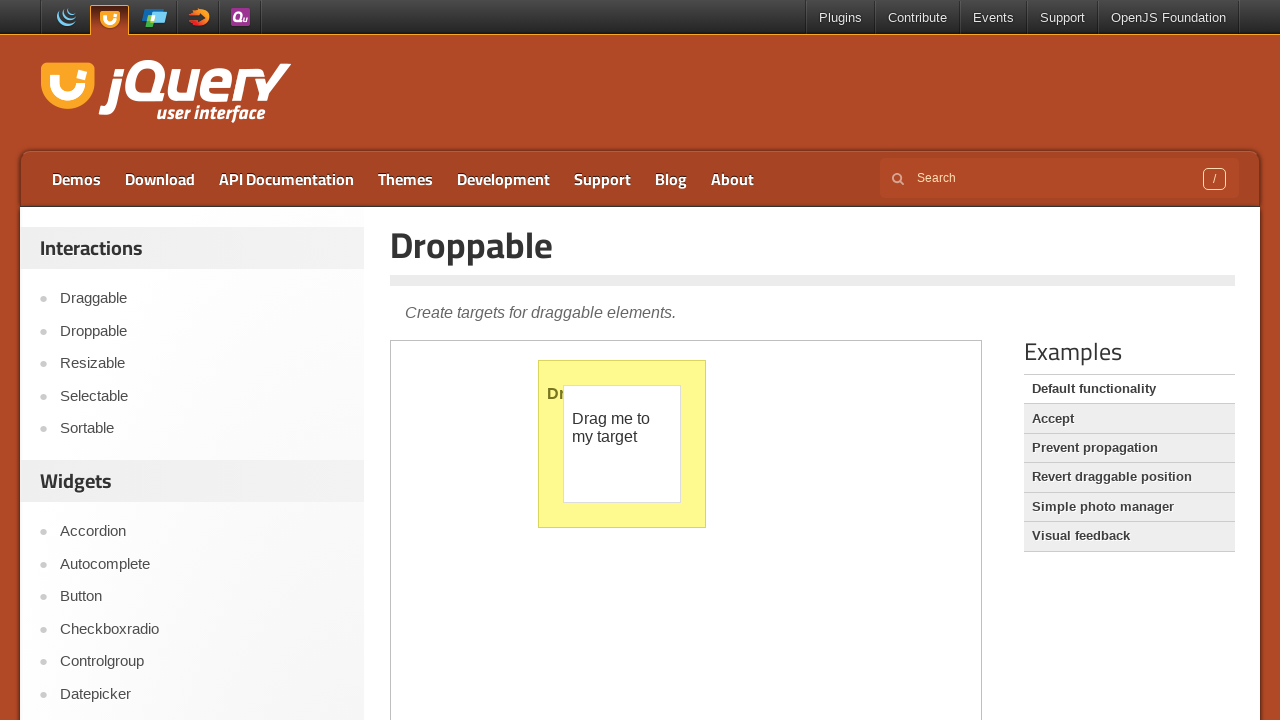

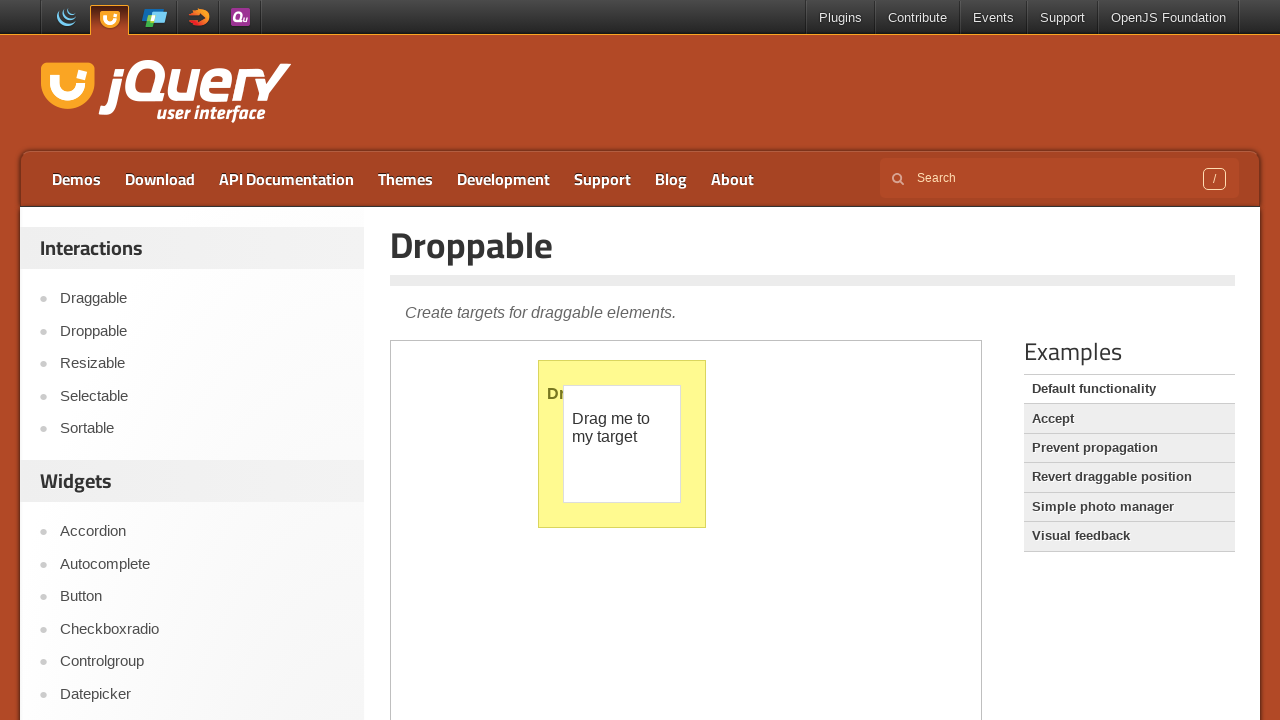